Tests the jQuery UI resizable widget by switching to the demo iframe and dragging the resize handle to increase the height of the resizable element by 100 pixels.

Starting URL: https://jqueryui.com/resizable/

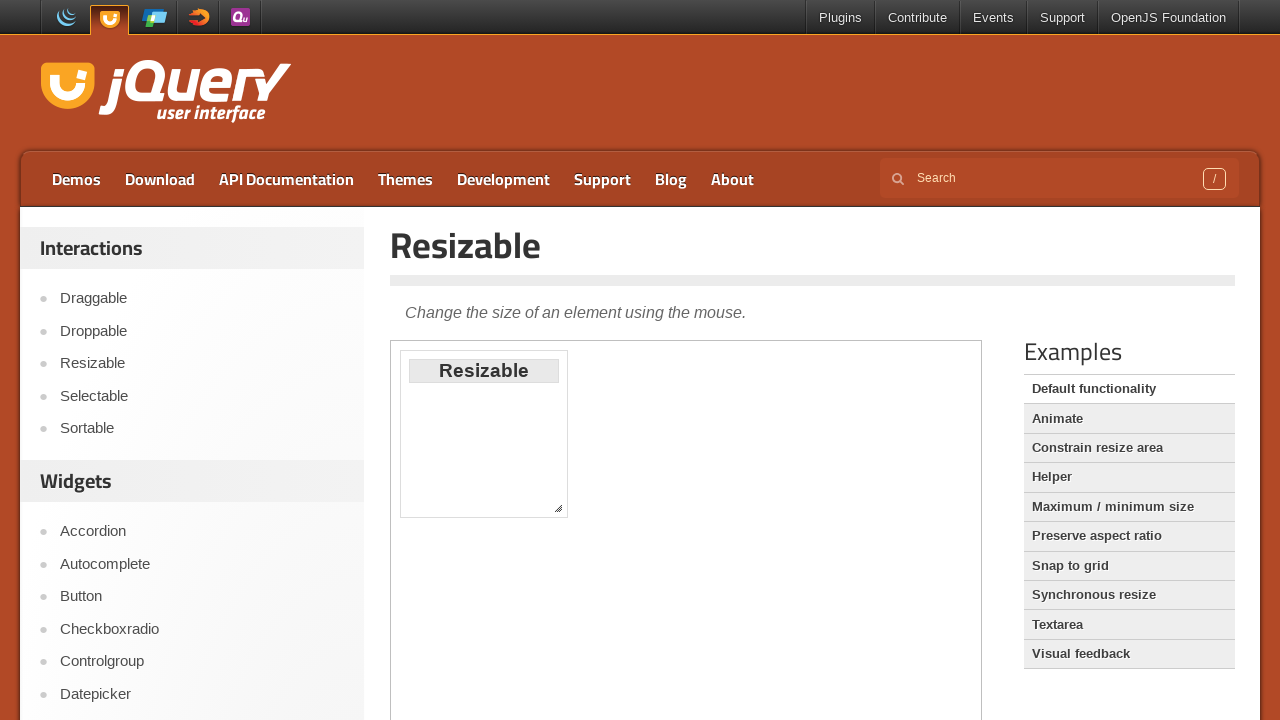

Located the first iframe on the page
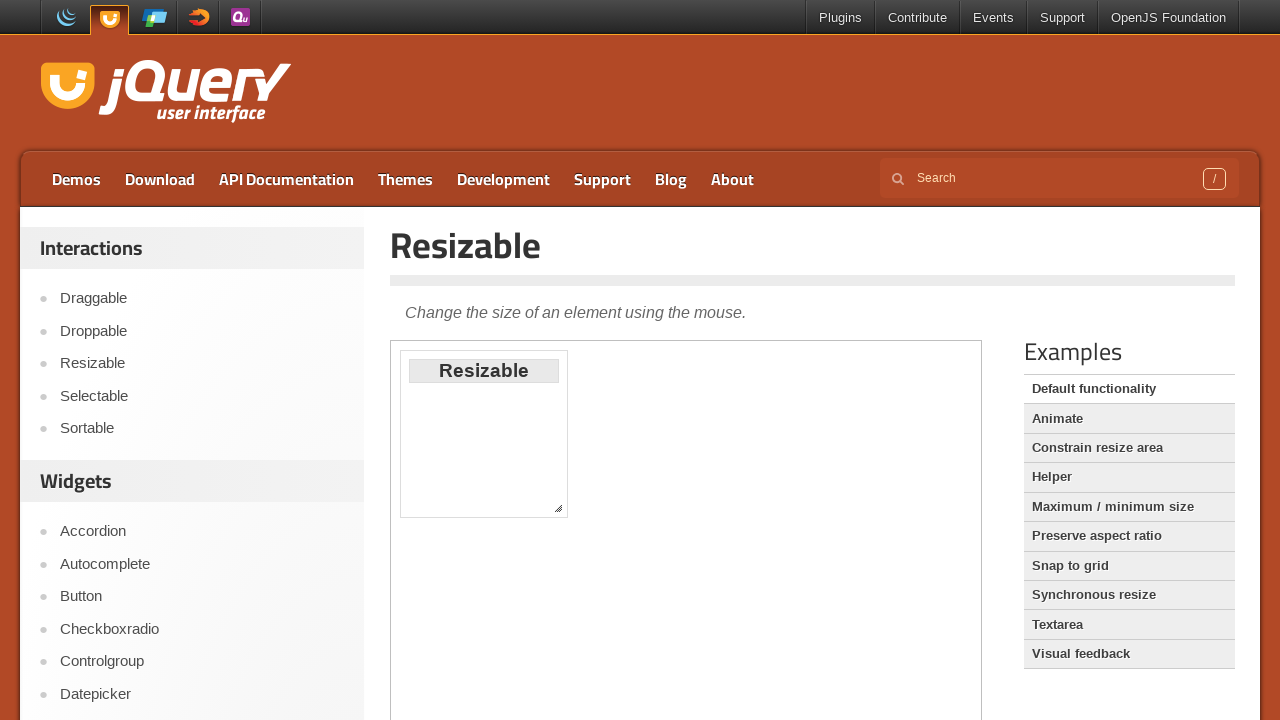

Located the resize handle element (.ui-resizable-se)
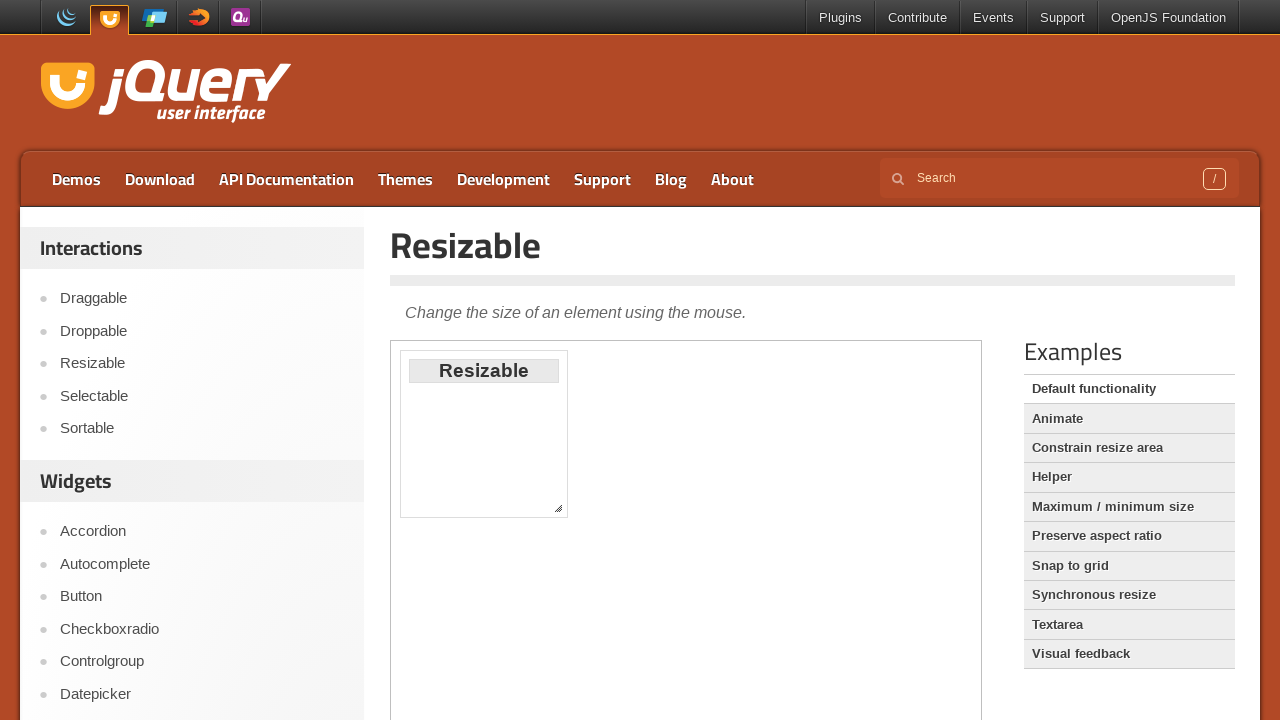

Resize handle is now visible
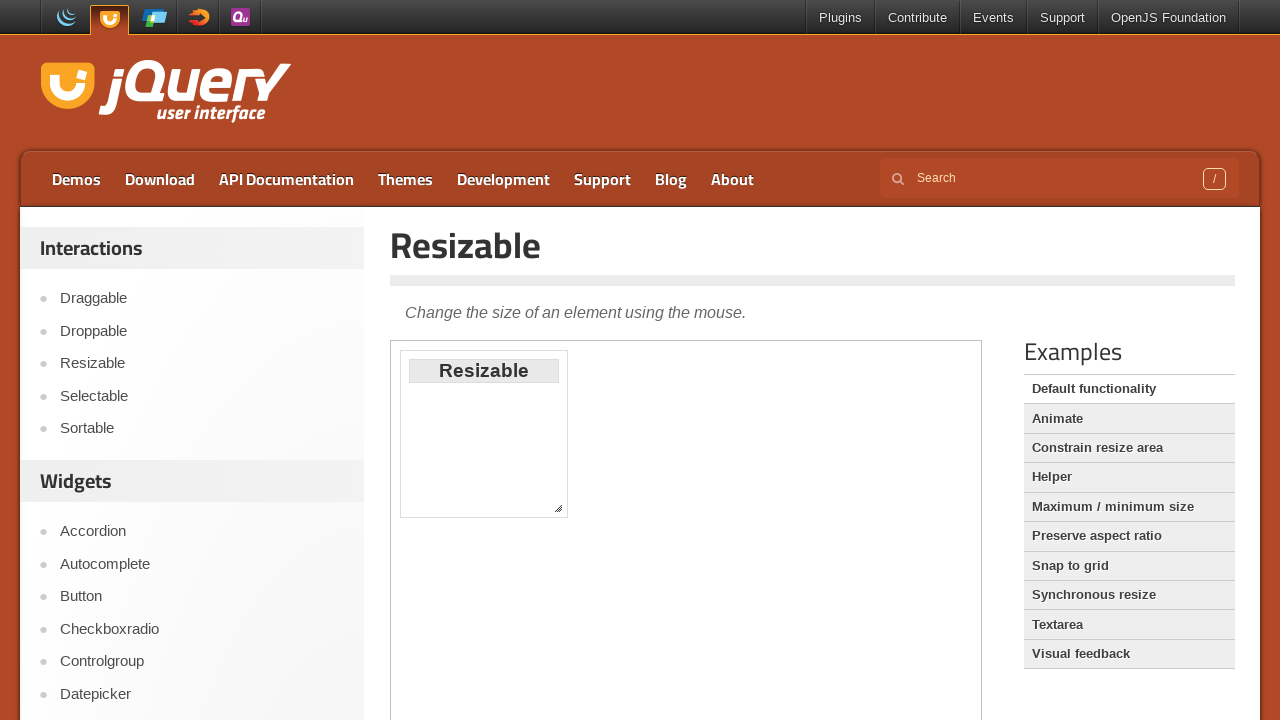

Retrieved bounding box of the resize handle
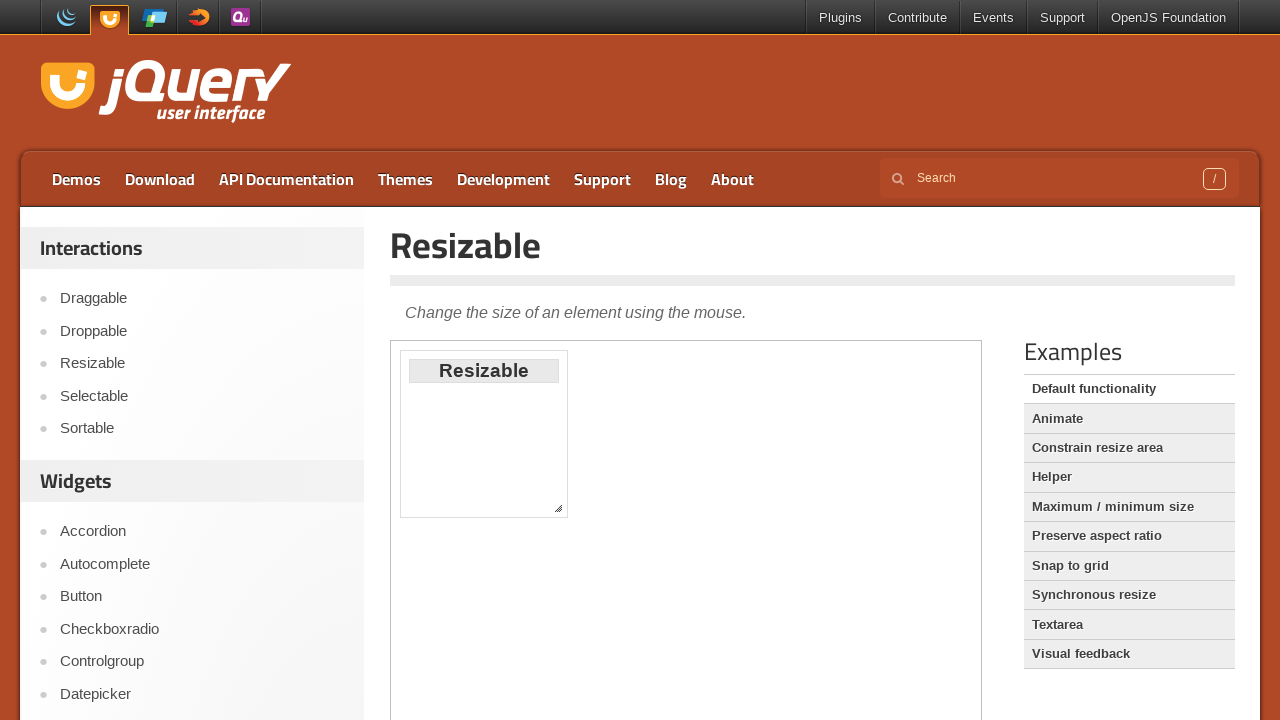

Hovered over the resize handle at (558, 508) on iframe >> nth=0 >> internal:control=enter-frame >> .ui-resizable-handle.ui-resiz
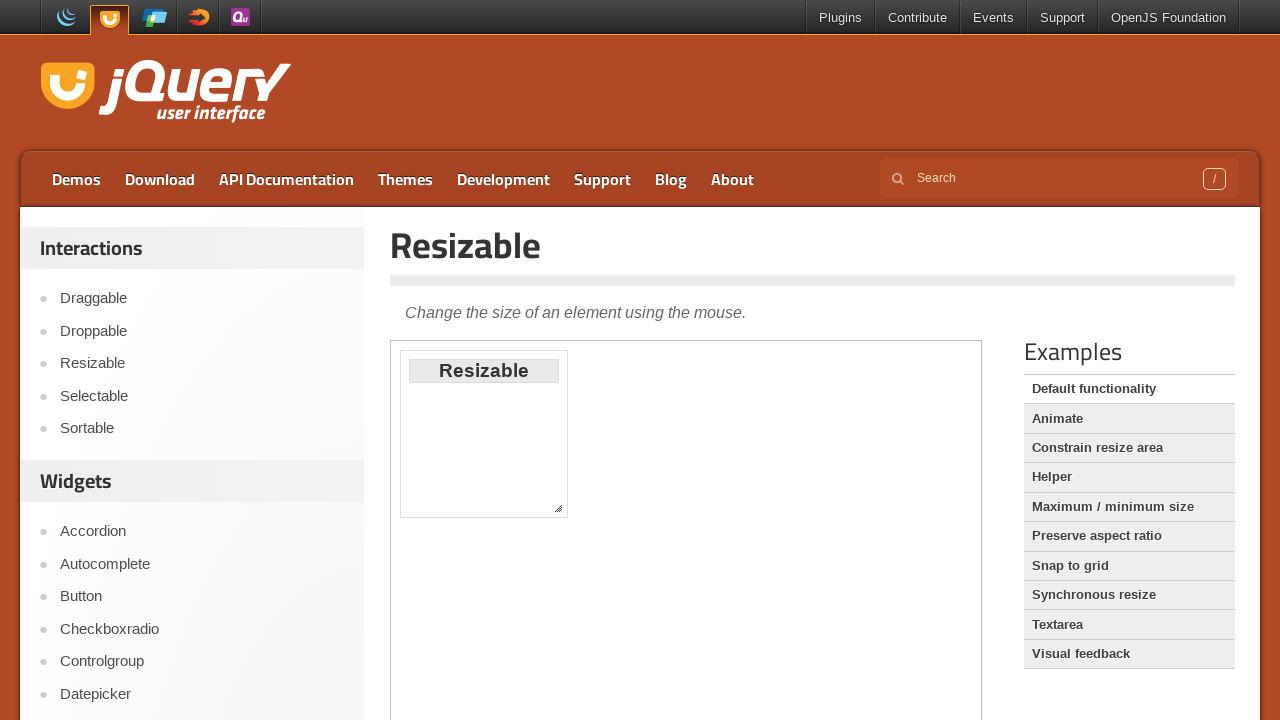

Pressed mouse button down on the resize handle at (558, 508)
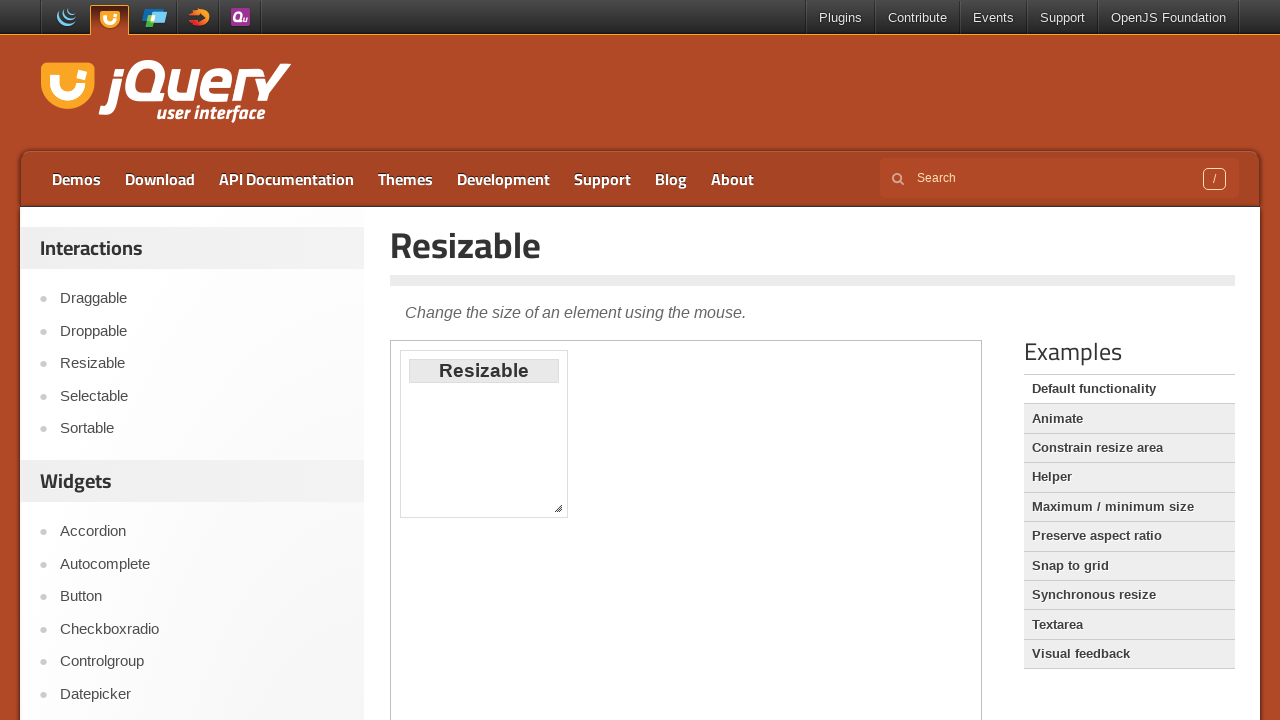

Dragged resize handle down by 100 pixels at (558, 608)
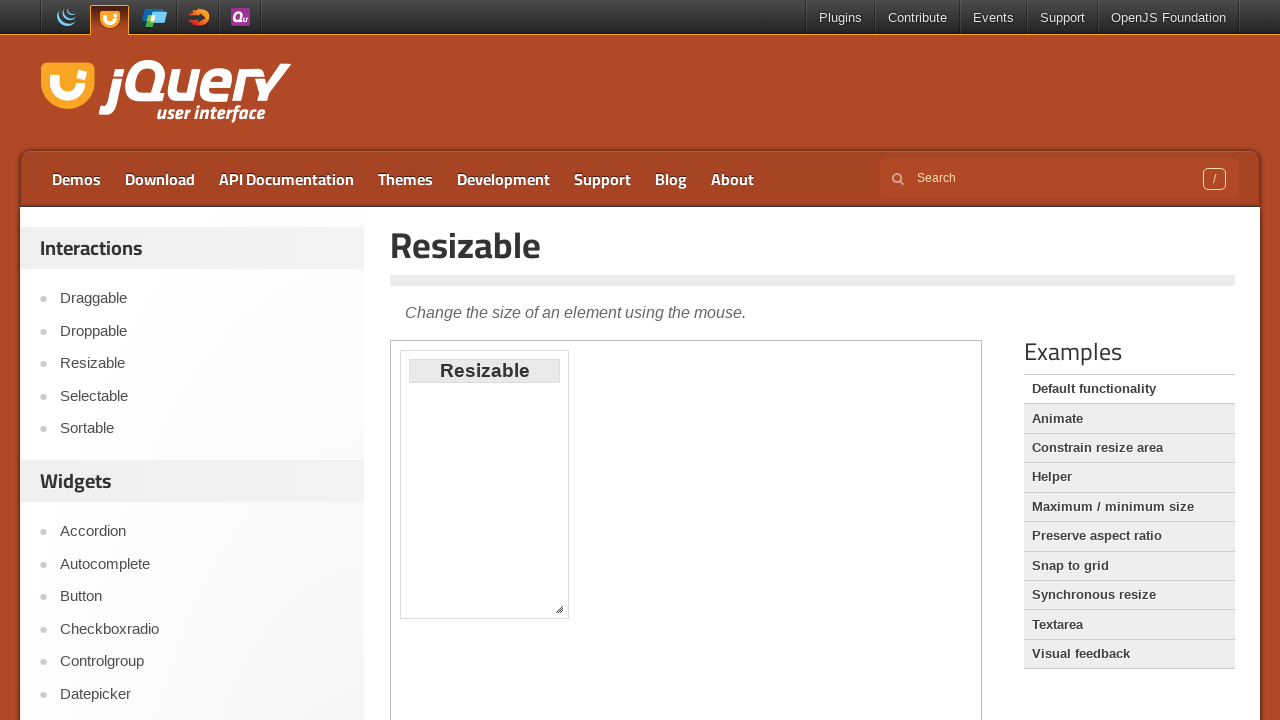

Released mouse button to complete the resize operation at (558, 608)
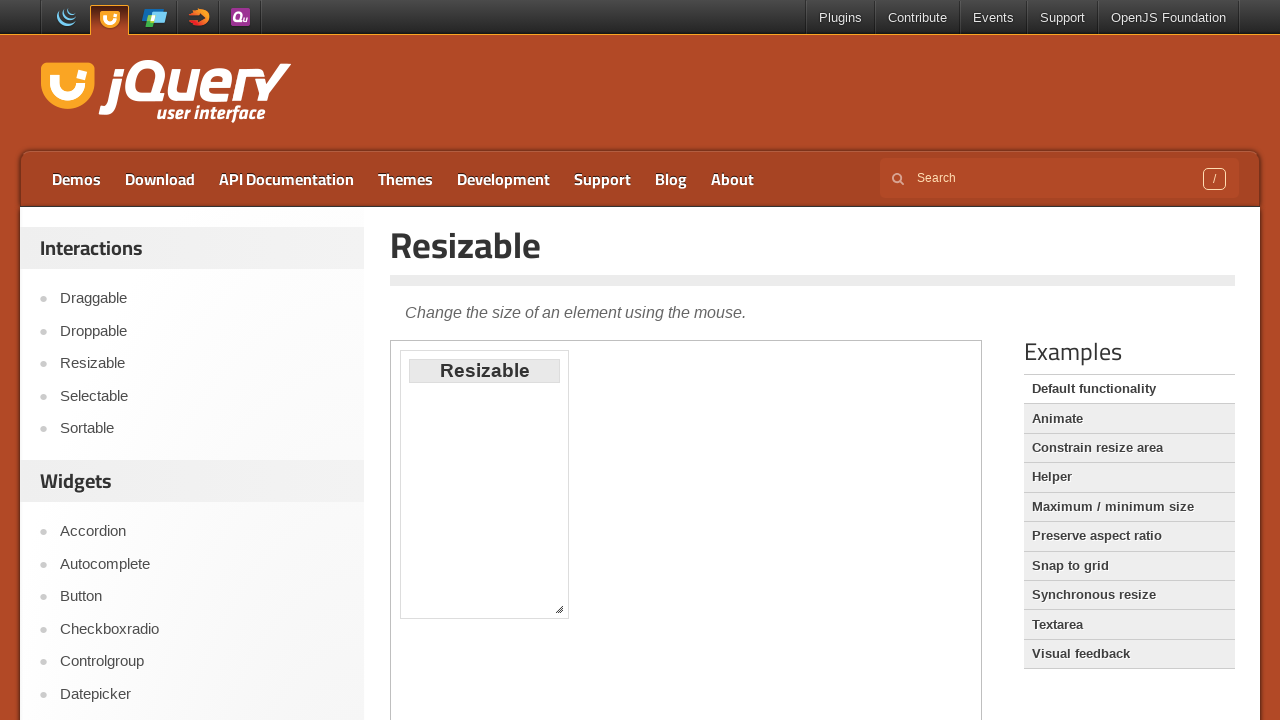

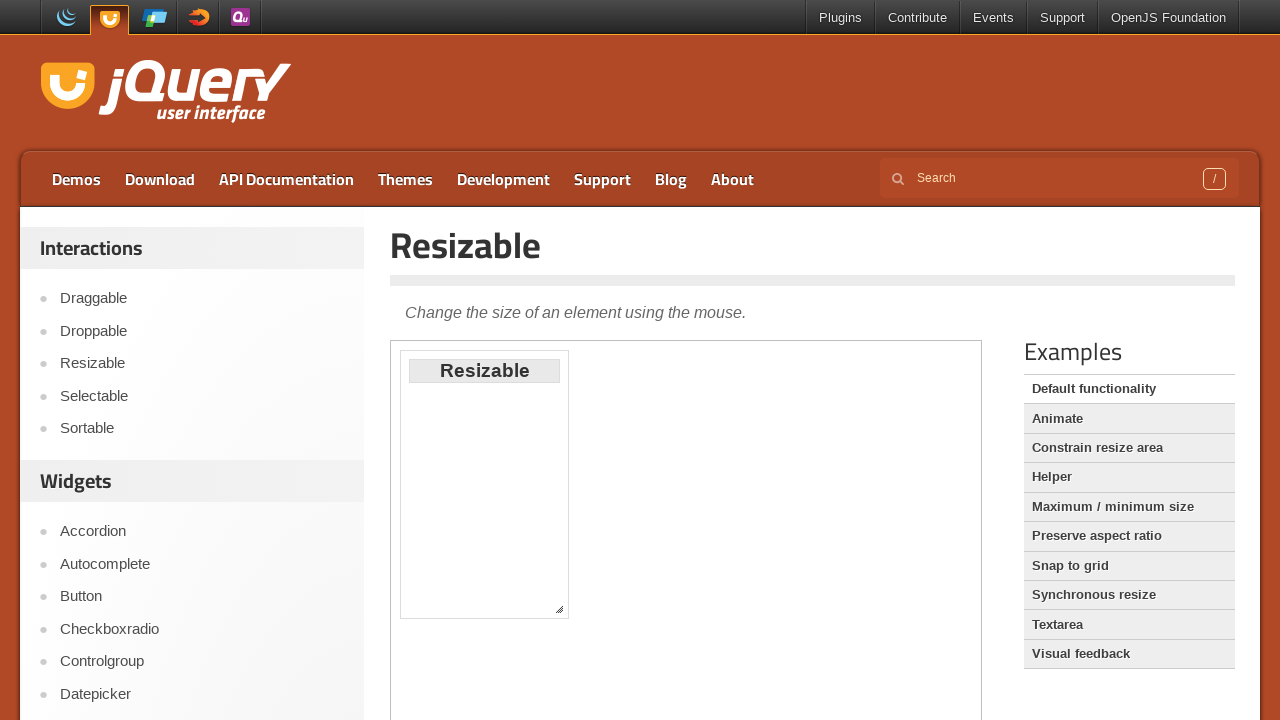